Tests clearing the complete state of all items by checking then unchecking the toggle-all

Starting URL: https://demo.playwright.dev/todomvc

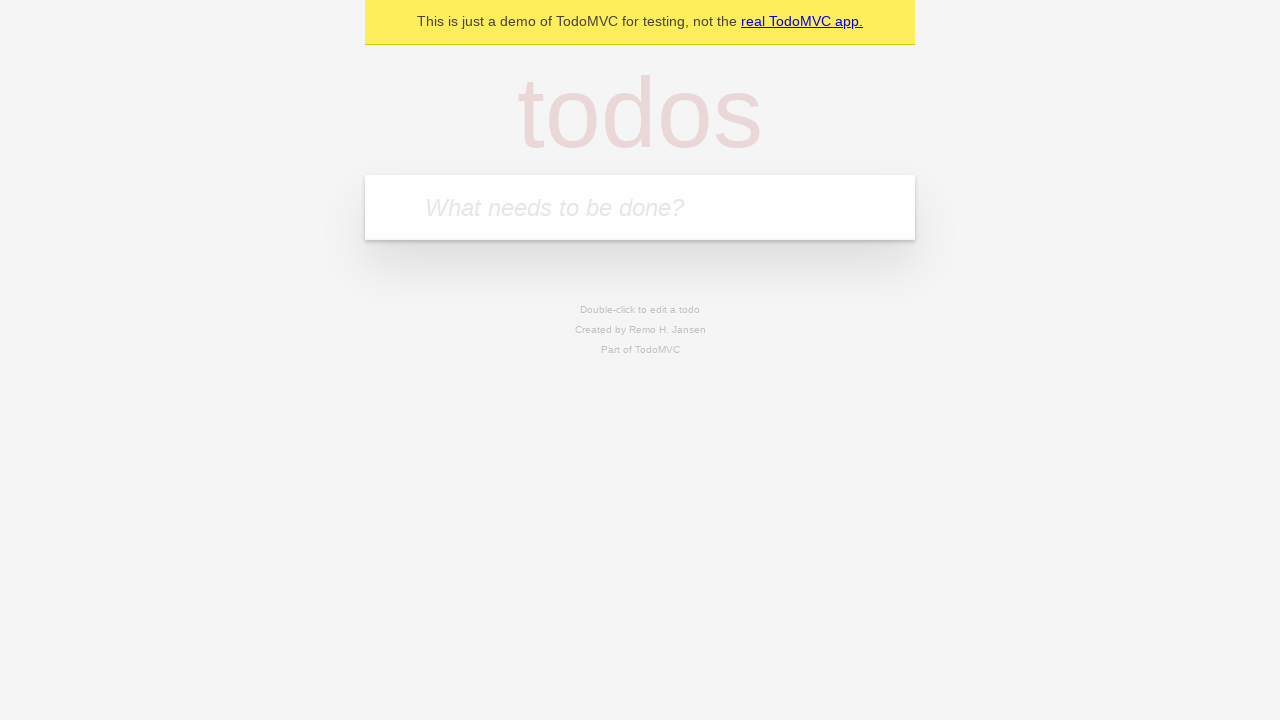

Filled new todo input with 'buy some cheese' on internal:attr=[placeholder="What needs to be done?"i]
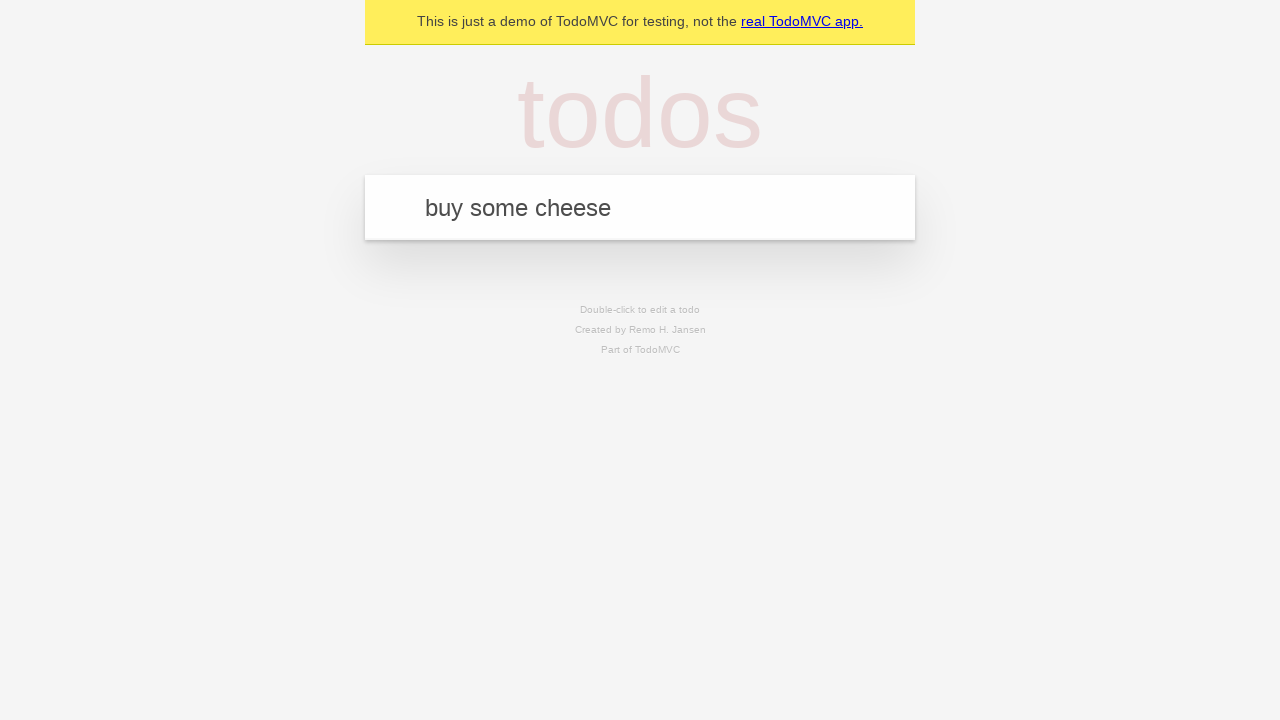

Pressed Enter to add first todo item on internal:attr=[placeholder="What needs to be done?"i]
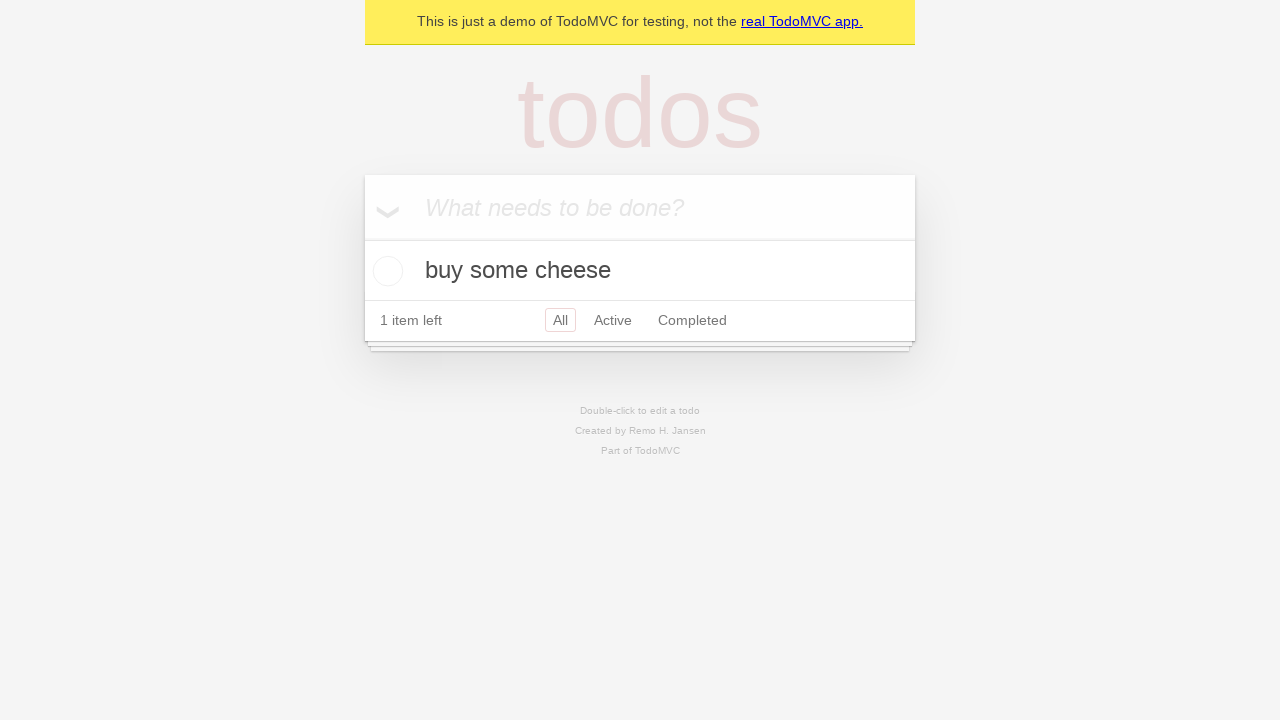

Filled new todo input with 'feed the cat' on internal:attr=[placeholder="What needs to be done?"i]
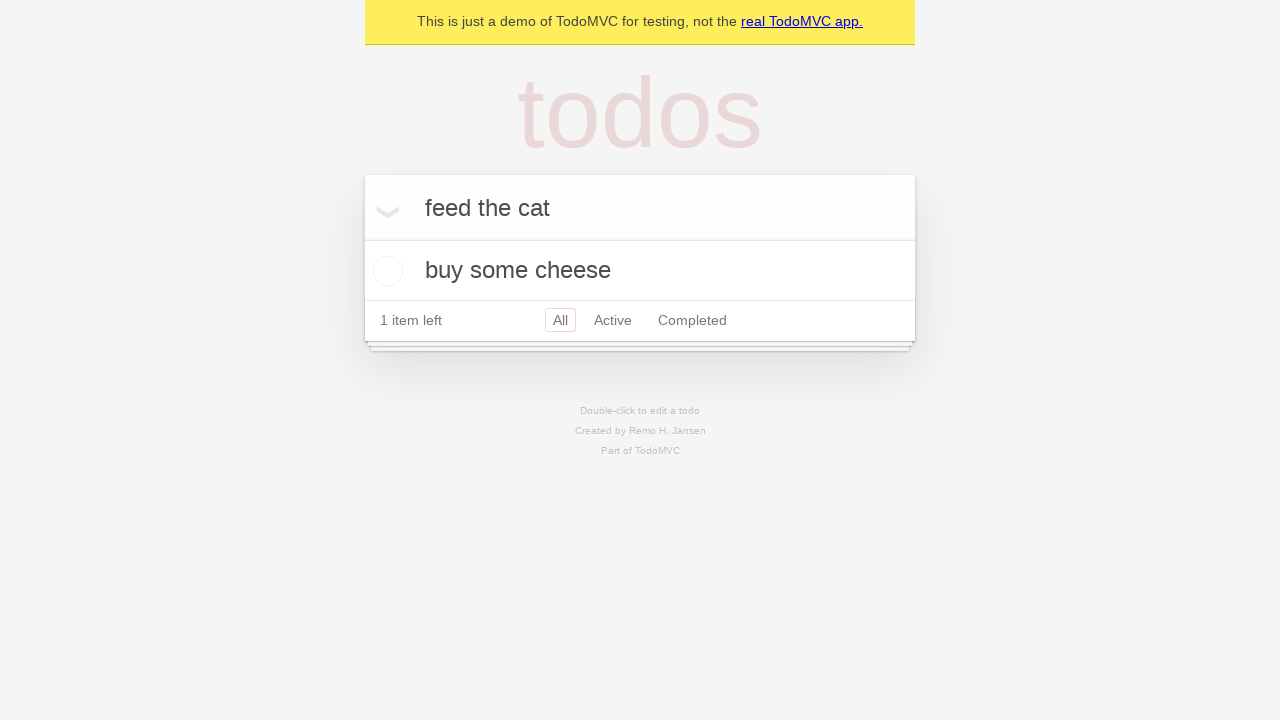

Pressed Enter to add second todo item on internal:attr=[placeholder="What needs to be done?"i]
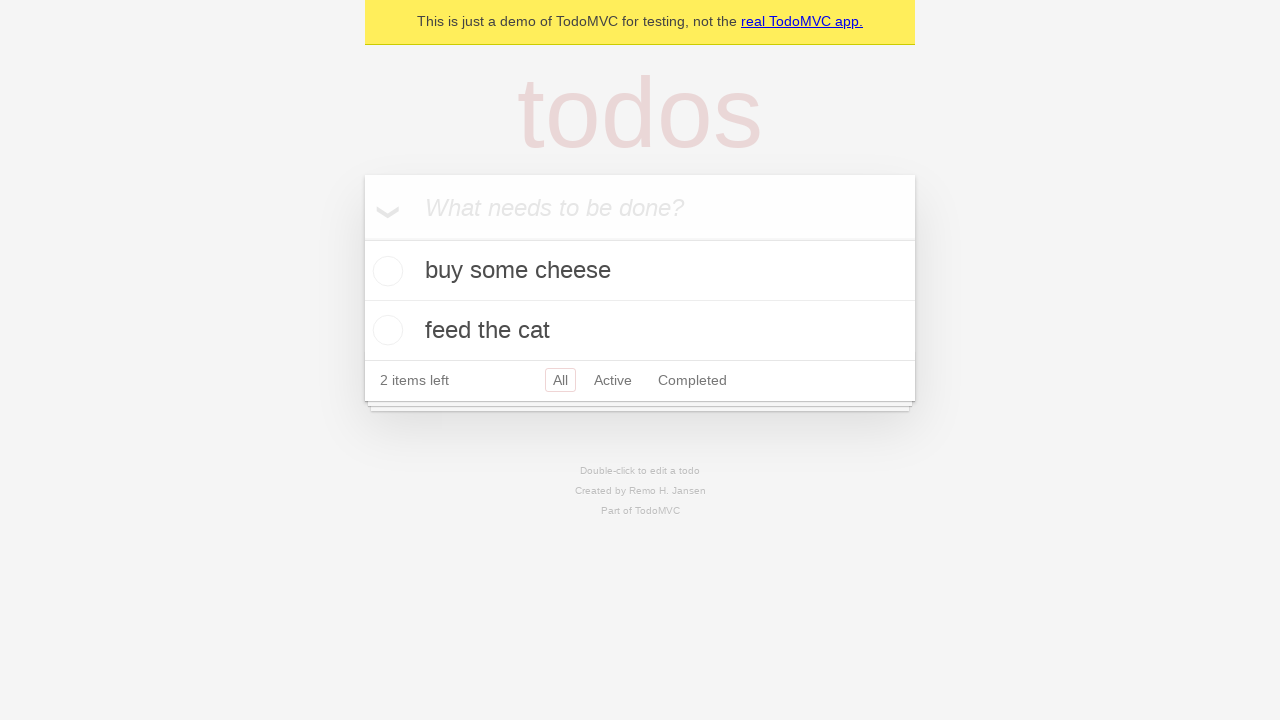

Filled new todo input with 'book a doctors appointment' on internal:attr=[placeholder="What needs to be done?"i]
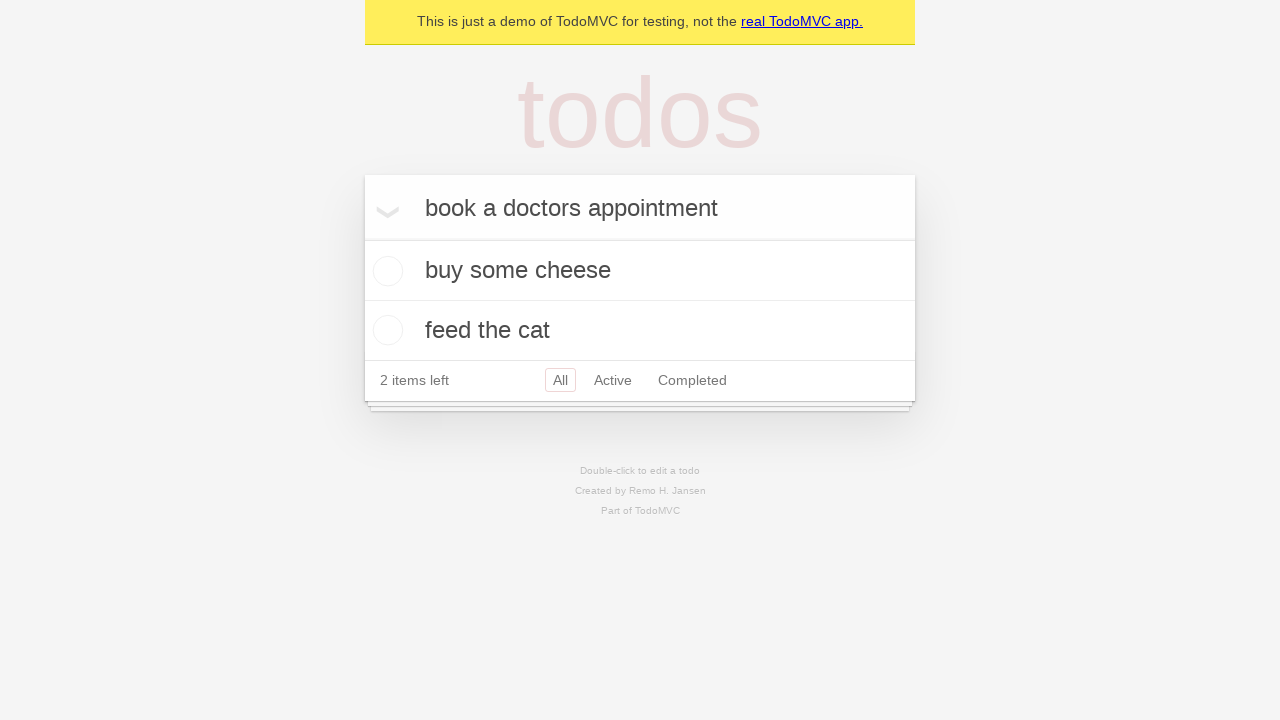

Pressed Enter to add third todo item on internal:attr=[placeholder="What needs to be done?"i]
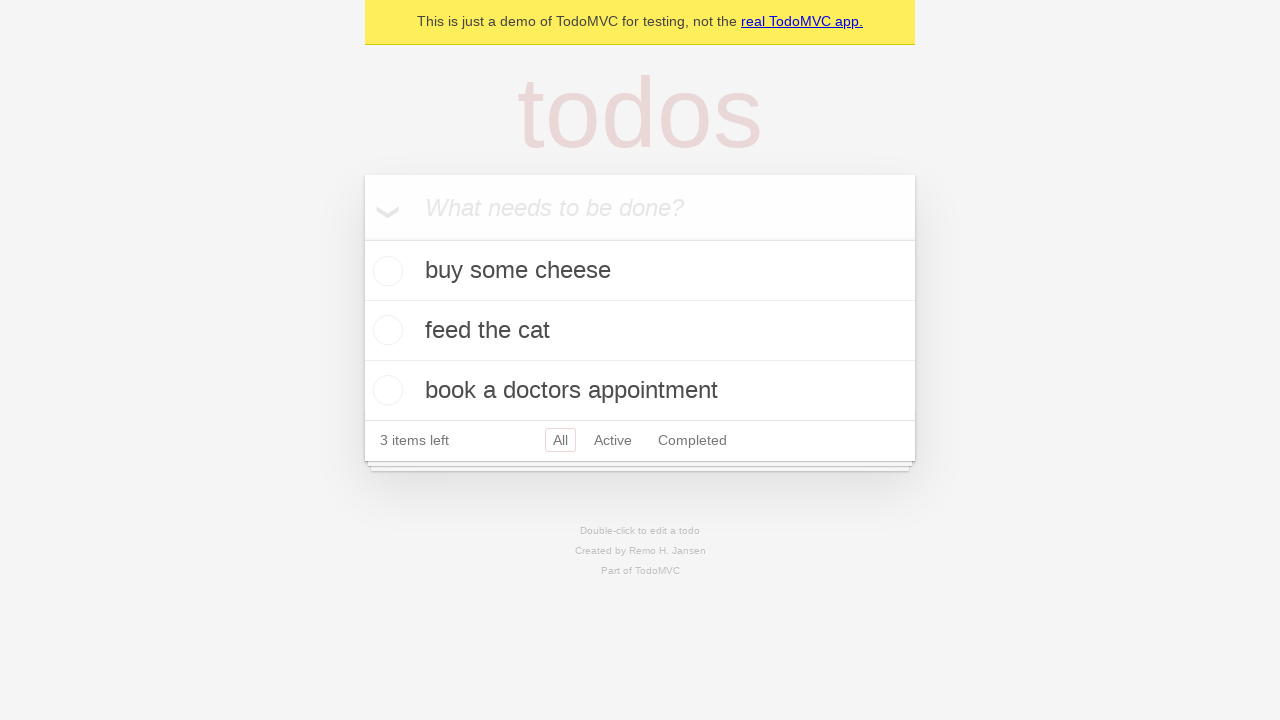

Checked toggle-all button to mark all items as complete at (362, 238) on internal:label="Mark all as complete"i
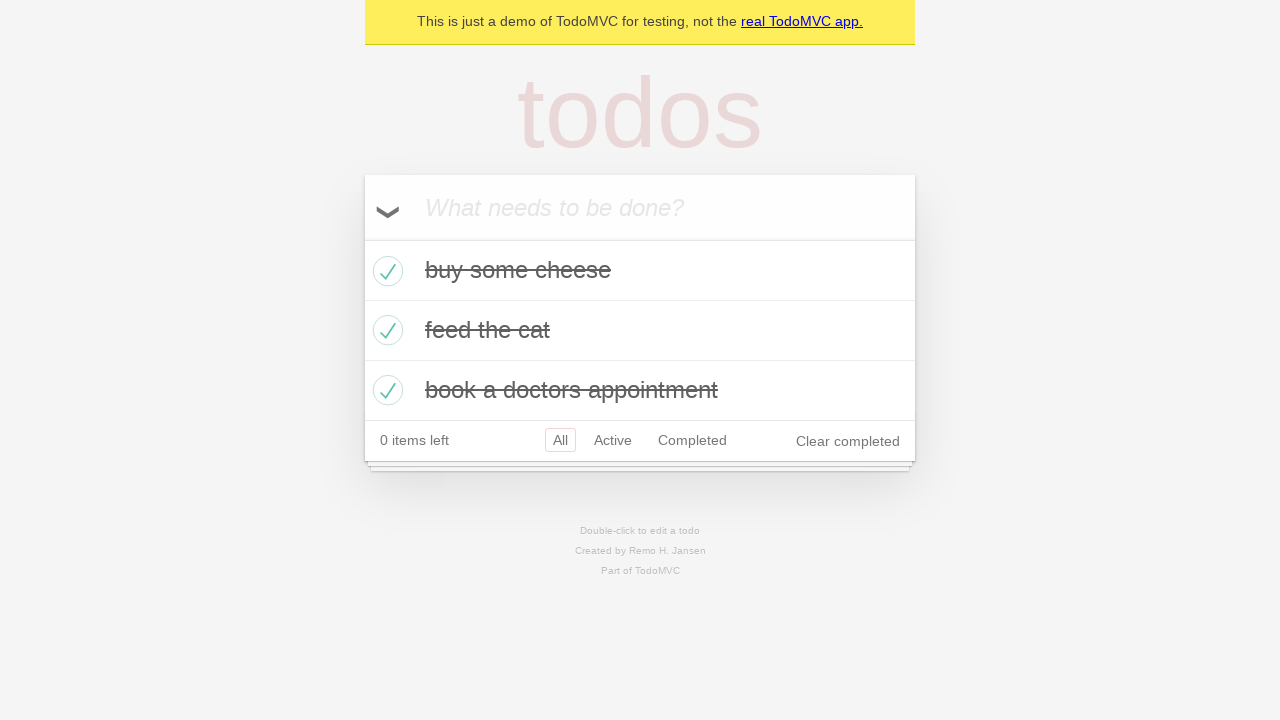

Unchecked toggle-all button to clear complete state of all items at (362, 238) on internal:label="Mark all as complete"i
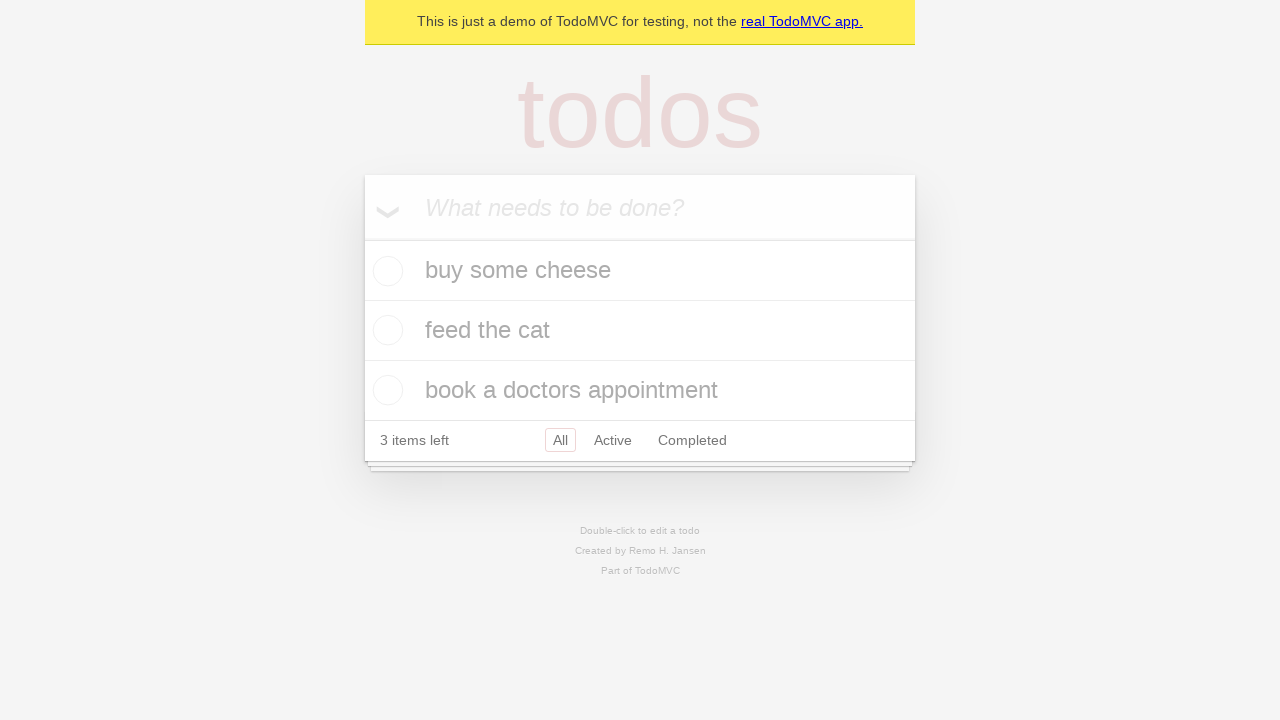

Verified todo items are displayed in uncompleted state
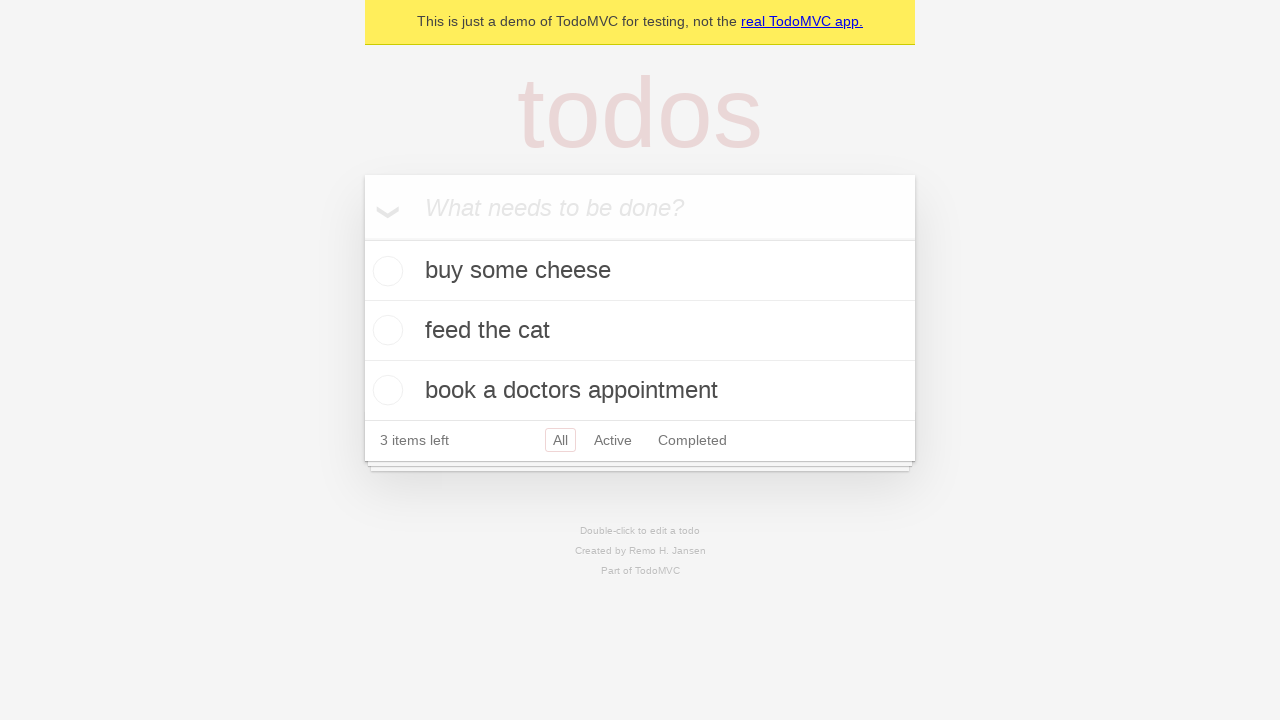

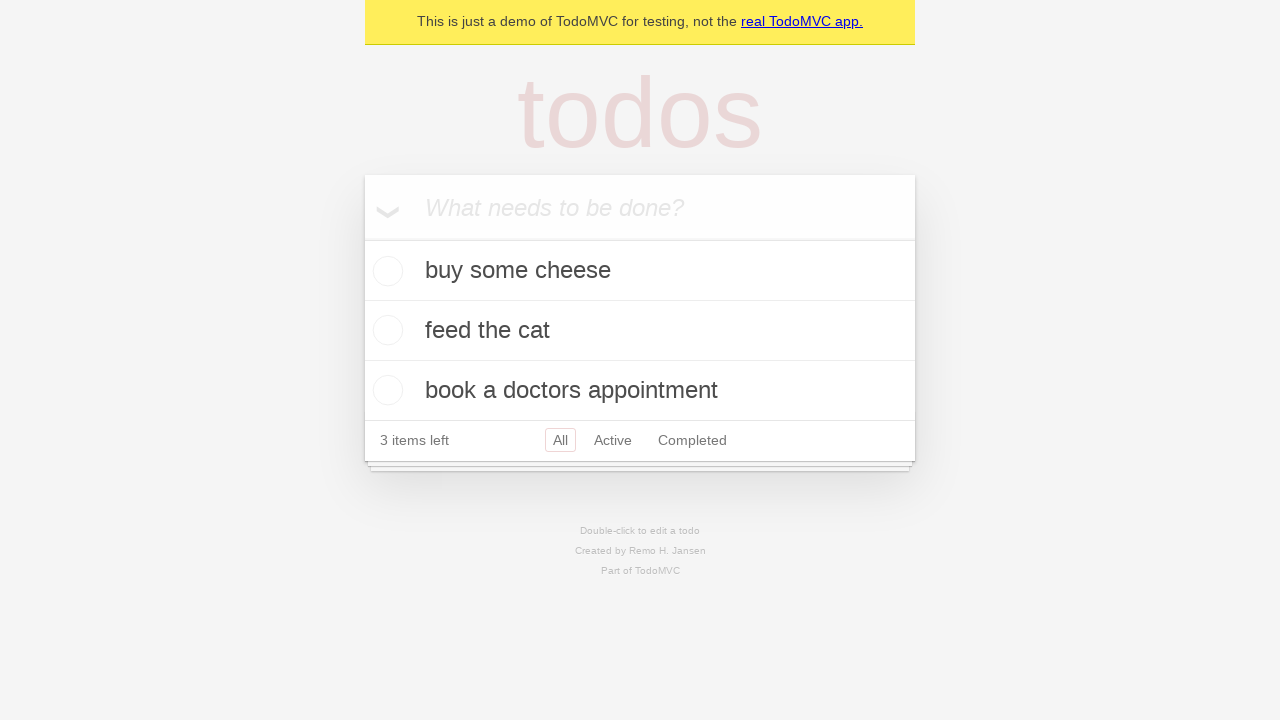